Tests a to-do app demo site by clicking on existing list items to mark them complete, adding a new to-do item with text "LambdaTest", and verifying the page heading is displayed and clickable.

Starting URL: https://stage-lambda-devops-use-only.lambdatestinternal.com/To-do-app/index.html

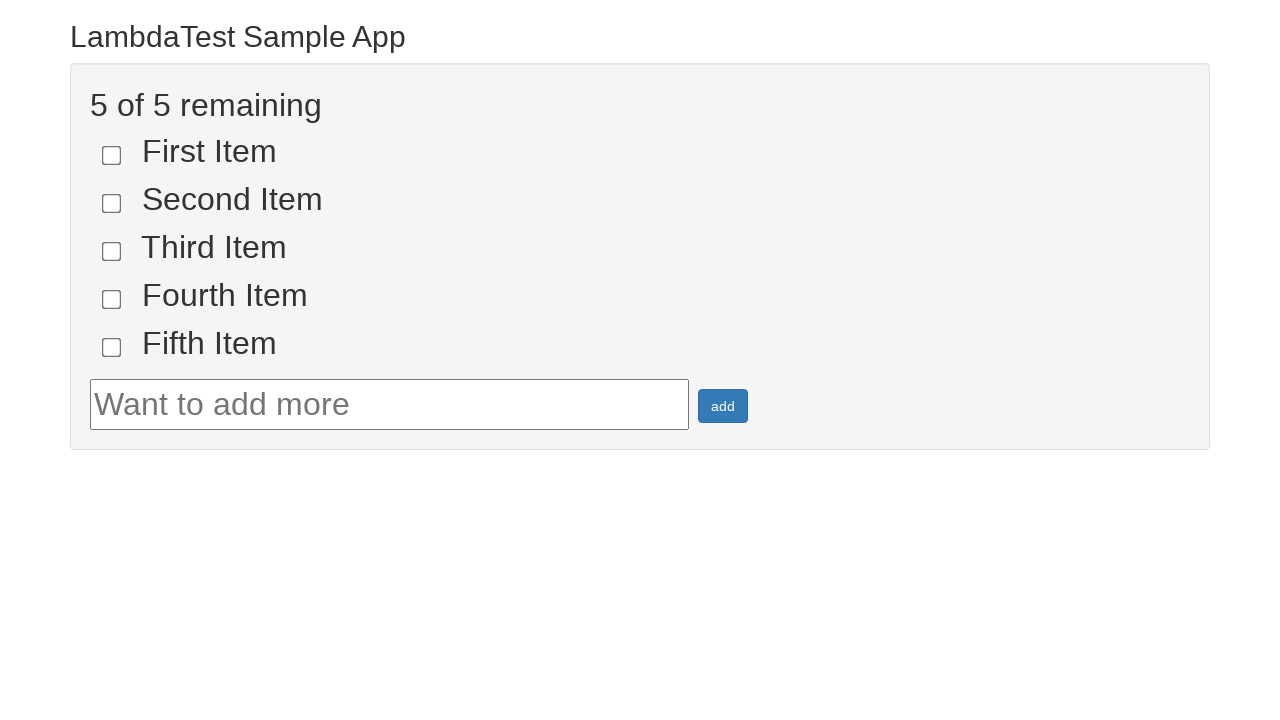

Clicked on first list item to mark it complete at (112, 155) on [name='li1']
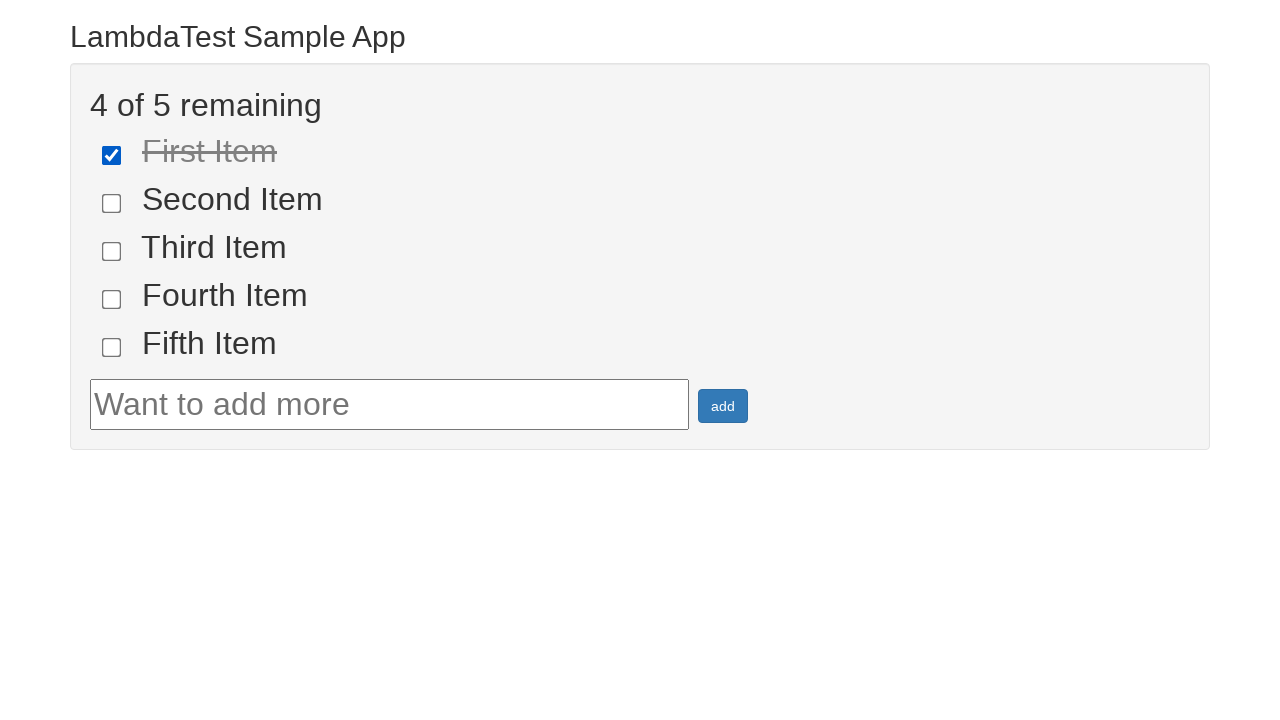

Clicked on second list item to mark it complete at (112, 203) on [name='li2']
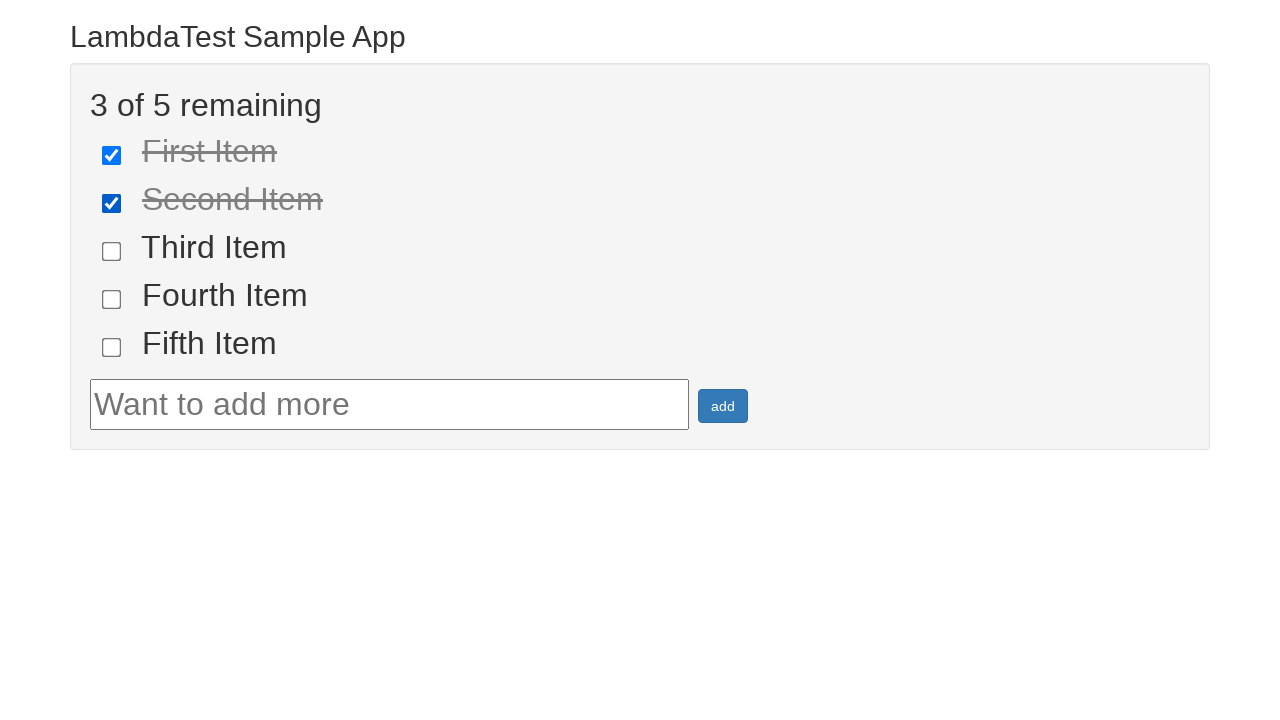

Filled new todo input field with 'LambdaTest' on #sampletodotext
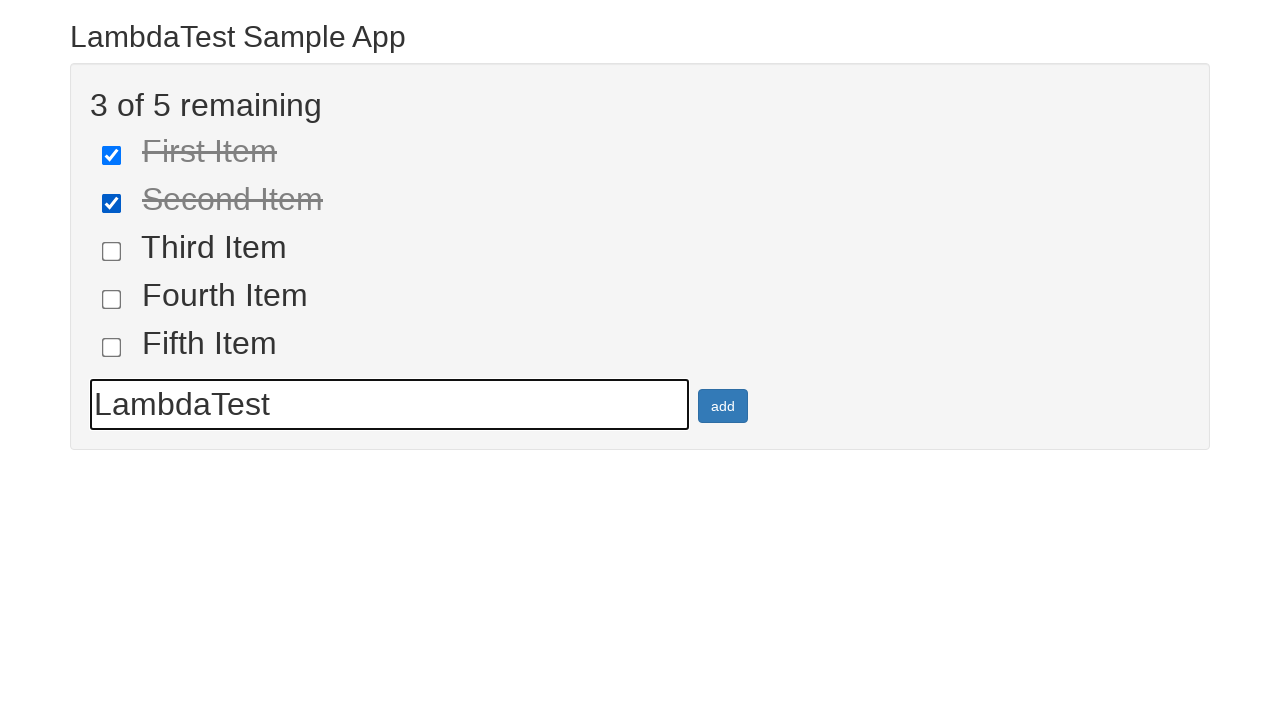

Clicked add button to add new todo item at (723, 406) on #addbutton
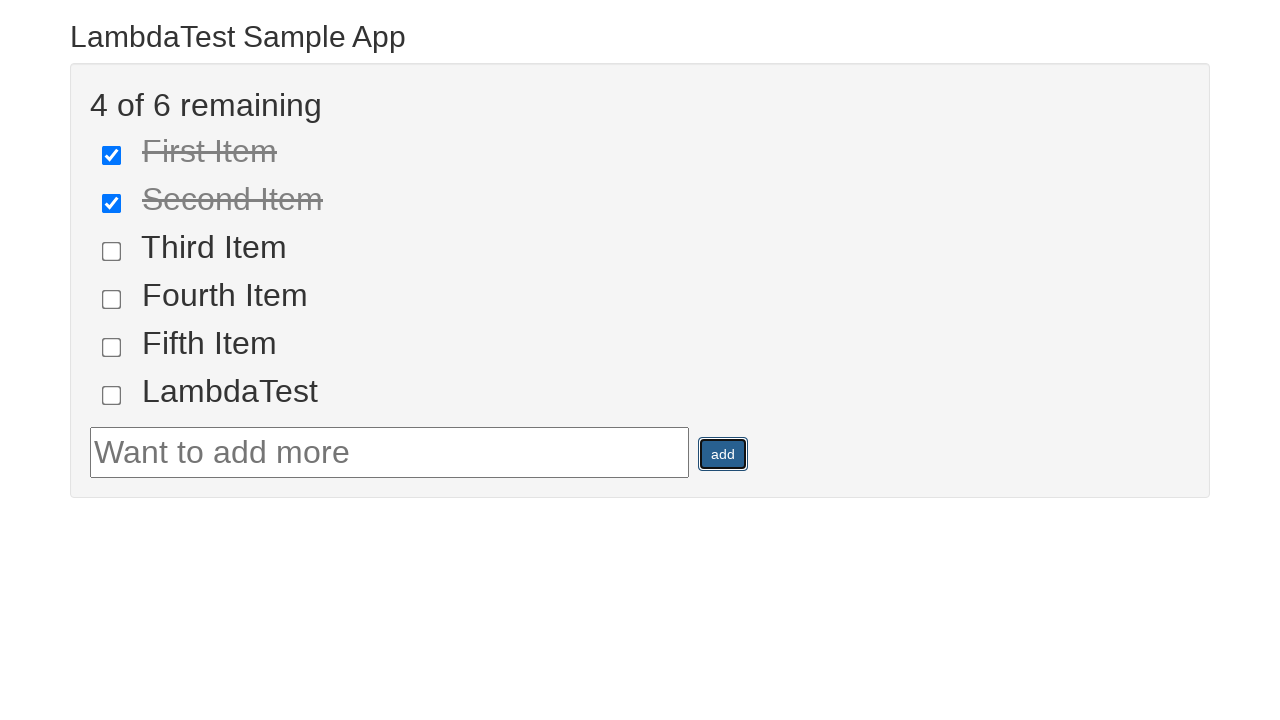

Page heading is displayed
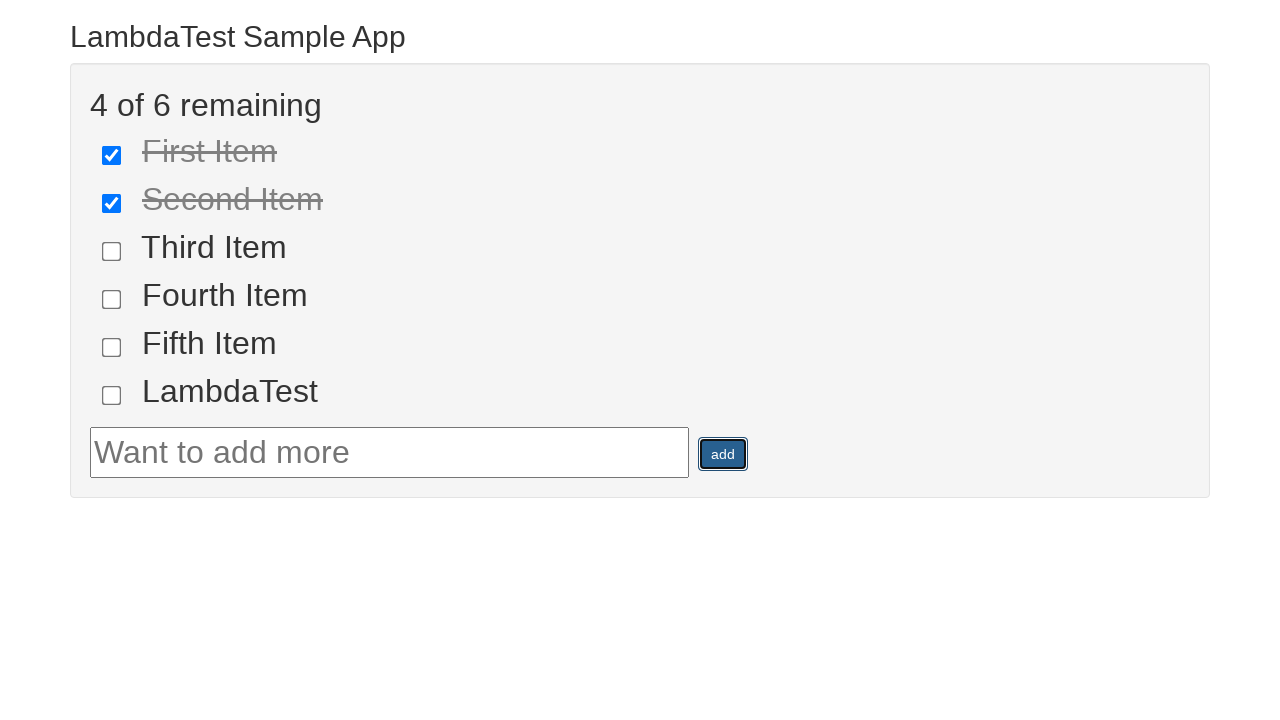

Clicked on the page heading at (640, 36) on .container h2
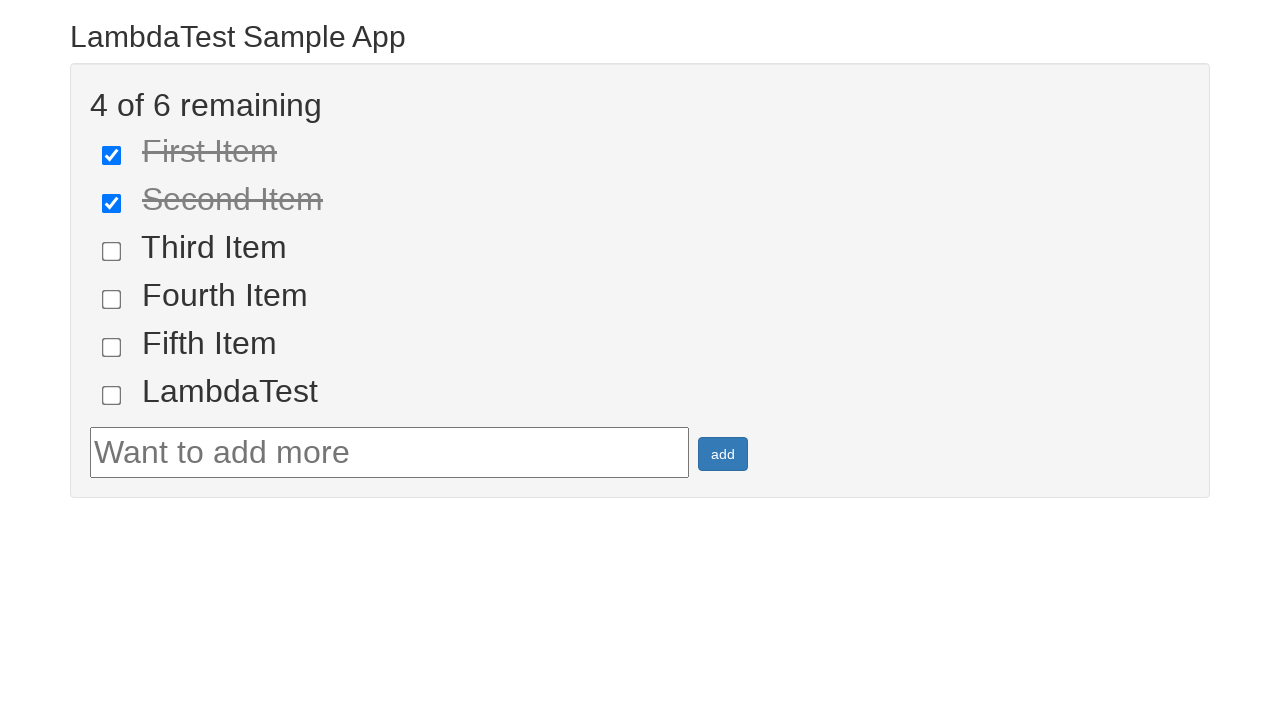

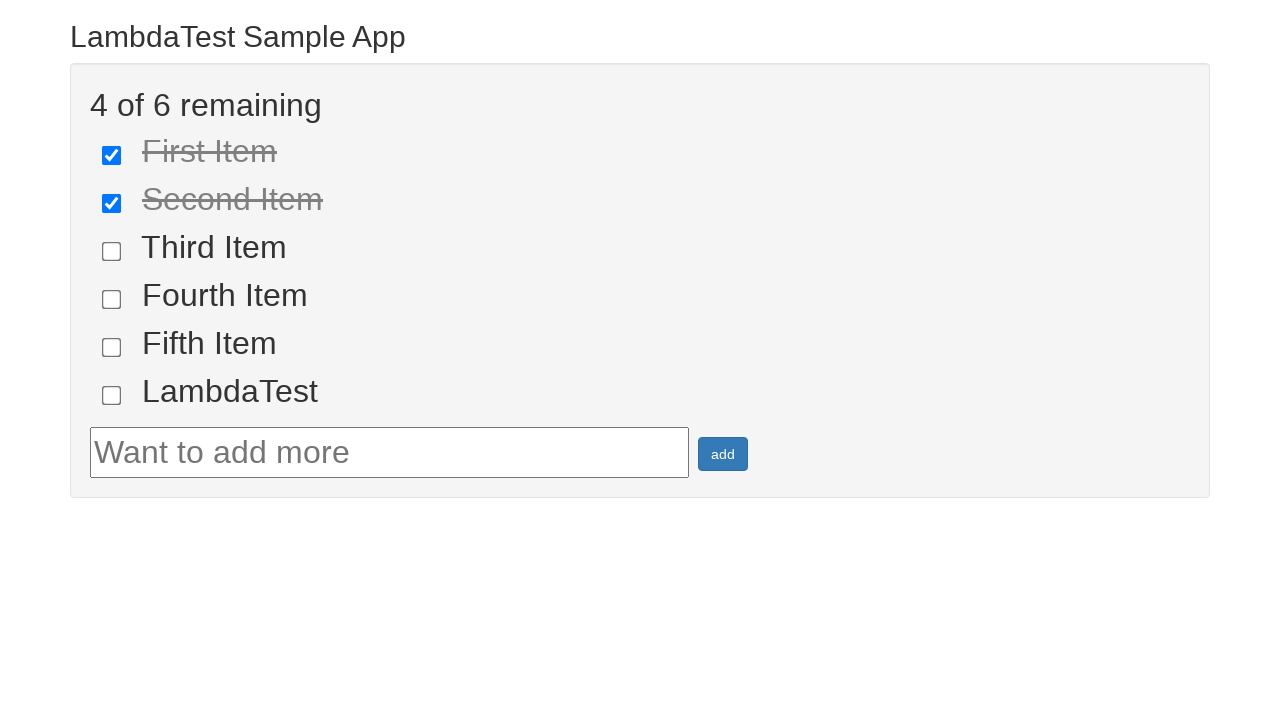